Navigates to WebTable page, finds the row containing 'GUI', checks its checkbox and clicks delete on that row

Starting URL: https://qavbox.github.io/demo/

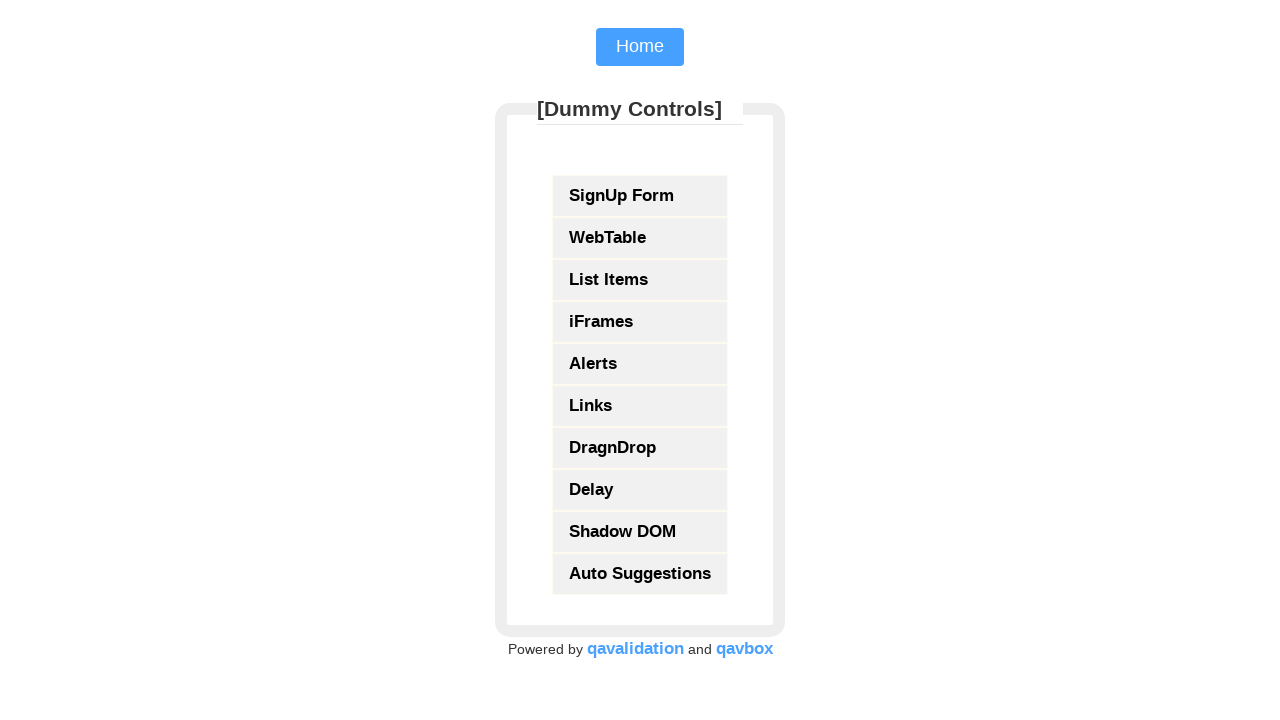

Clicked on WebTable link at (640, 238) on text=WebTable
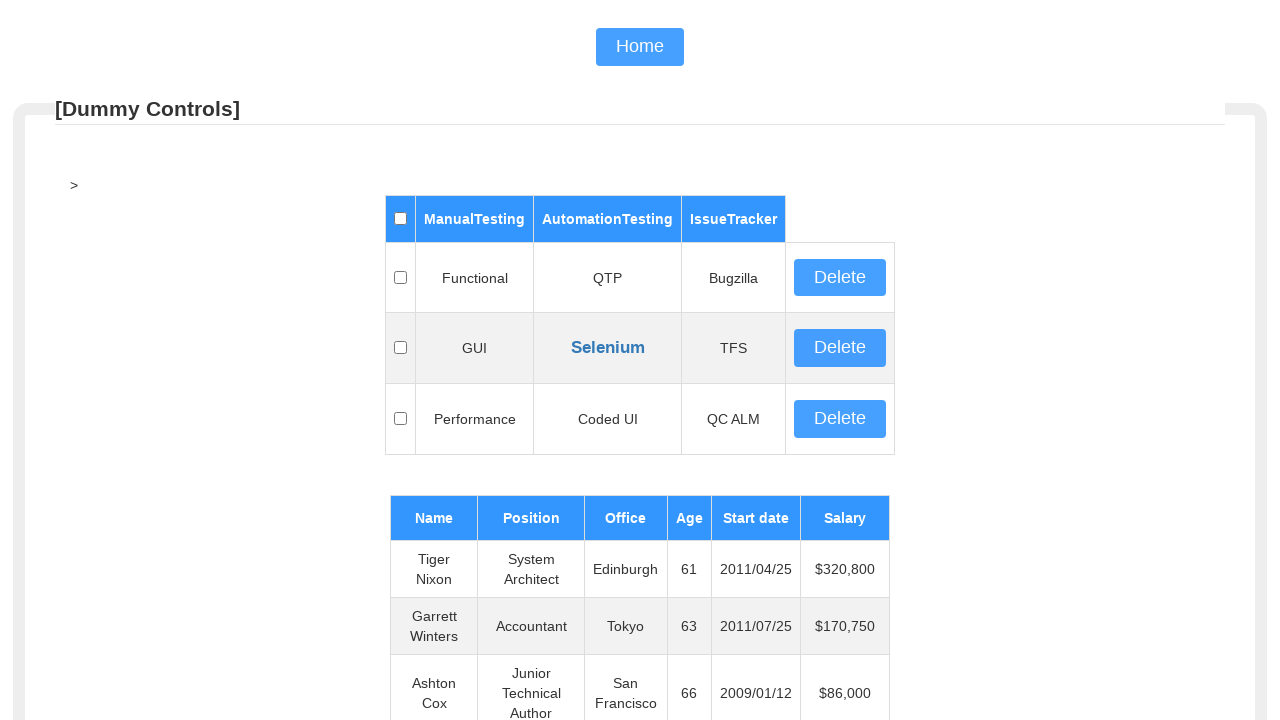

WebTable loaded
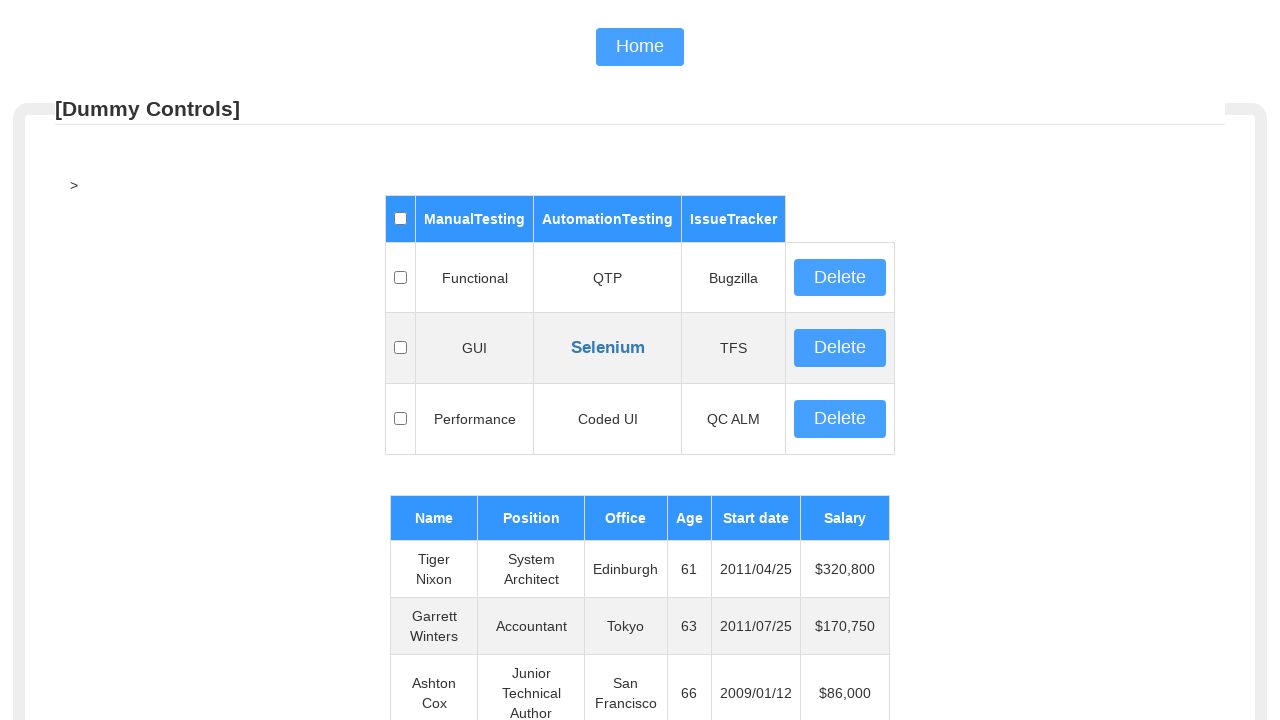

Located row containing 'GUI'
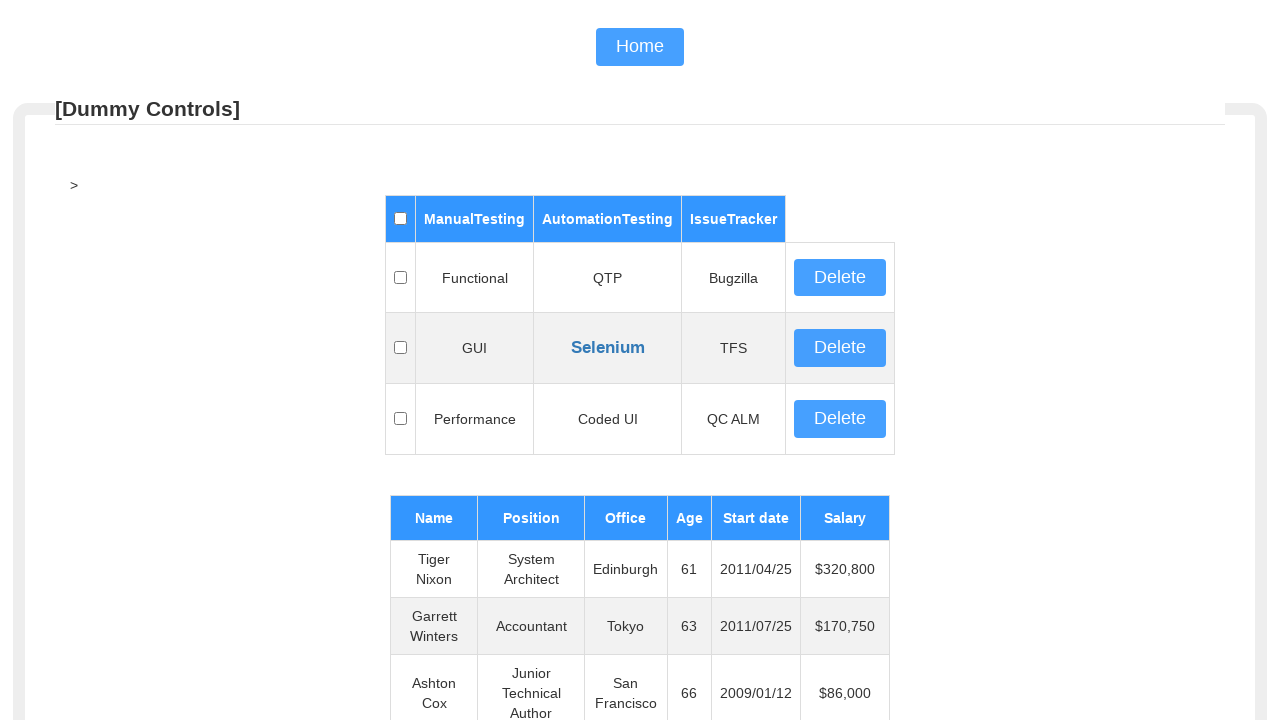

Checked checkbox on GUI row at (400, 348) on #table01 tbody tr >> internal:has-text="GUI"i >> td:nth-child(1)
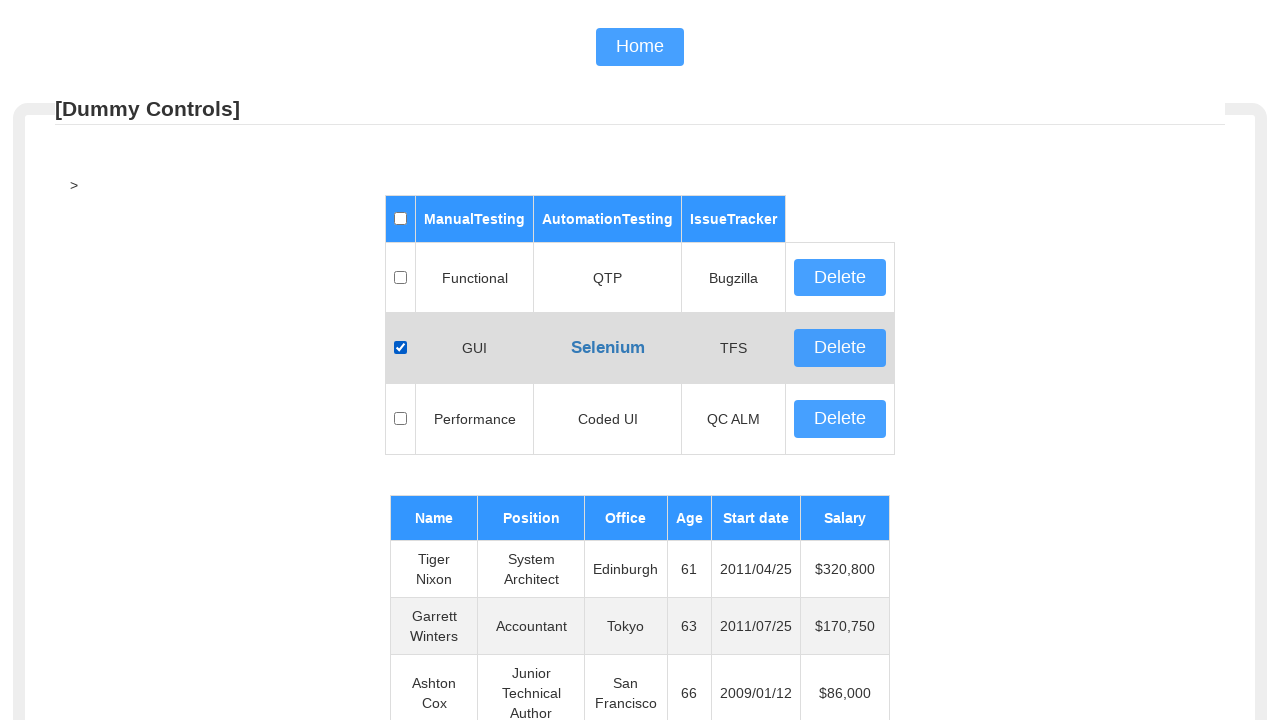

Clicked delete button on GUI row at (840, 348) on #table01 tbody tr >> internal:has-text="GUI"i >> td:nth-child(5)
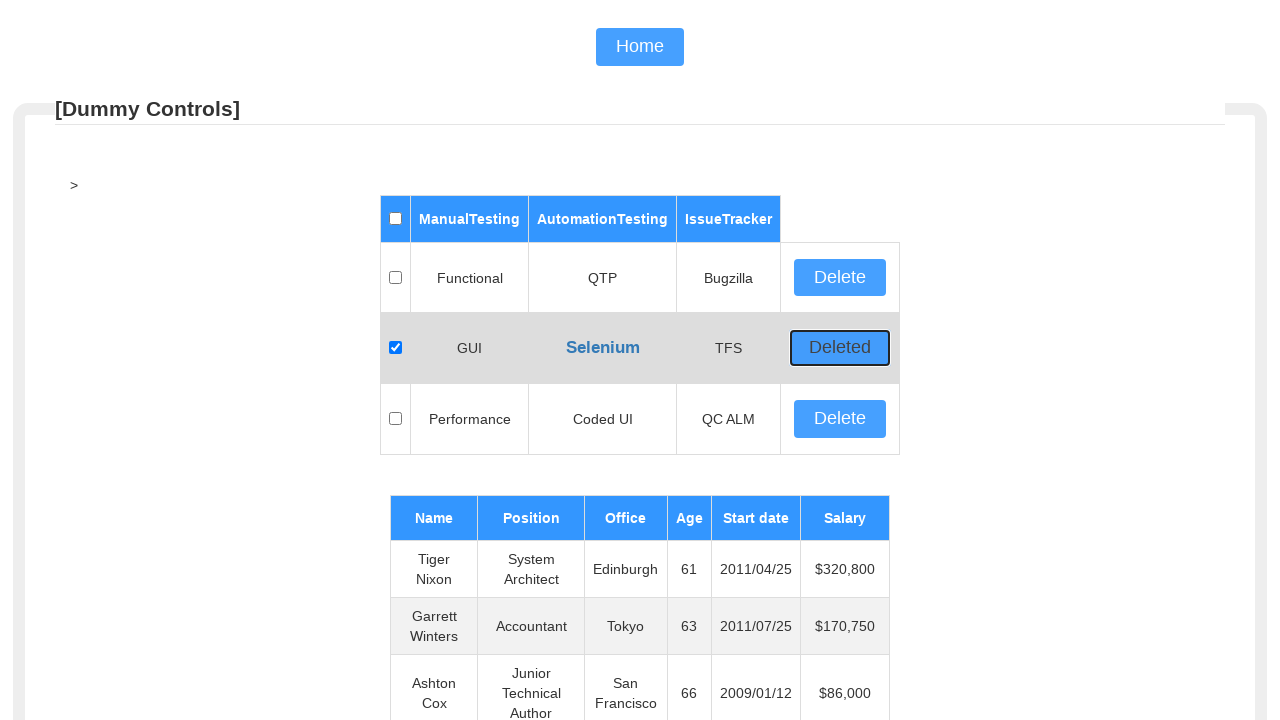

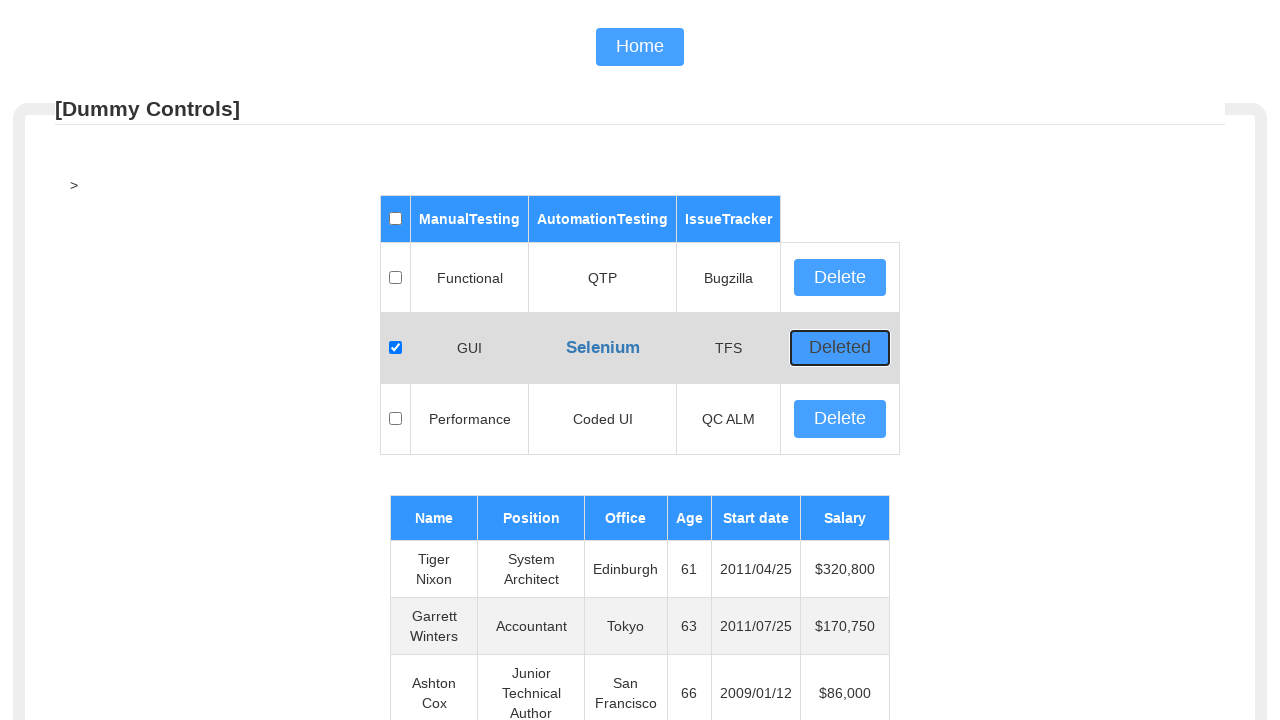